Tests XPath axes functionality on a practice page by finding a user row by name and verifying that the associated columns contain expected data (specifically checking for "Enabled" status)

Starting URL: https://selectorshub.com/xpath-practice-page/

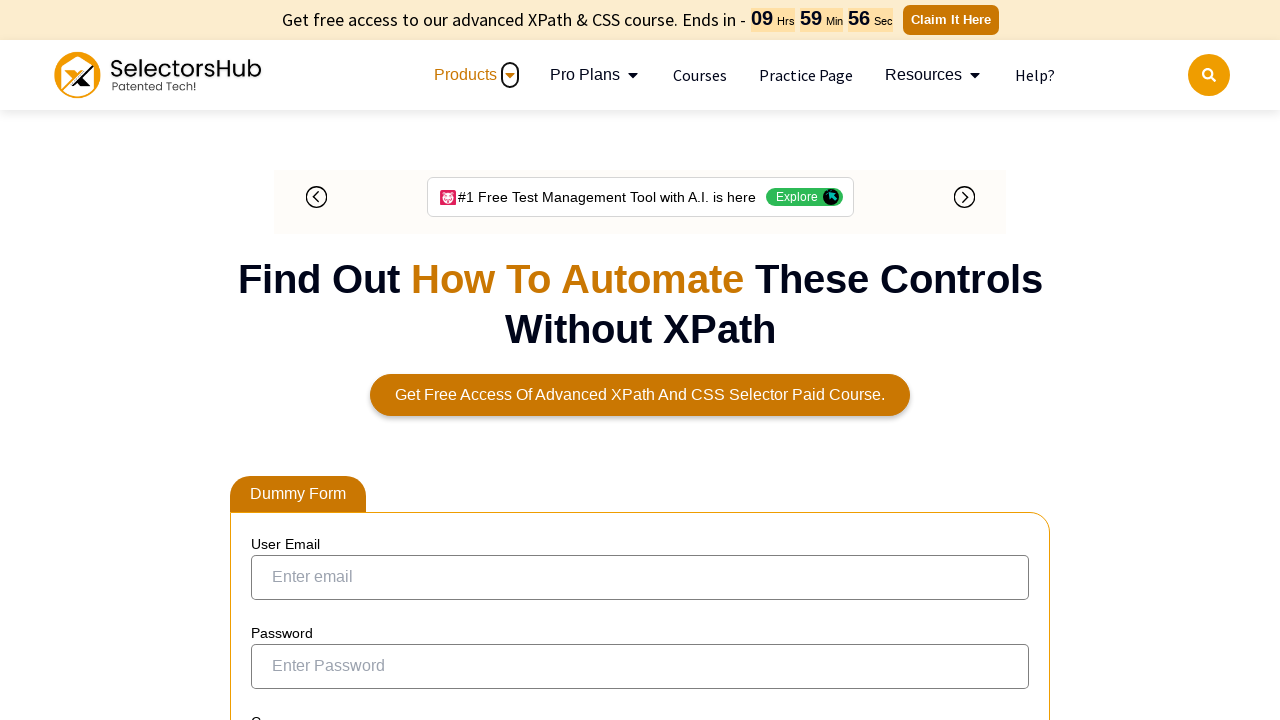

Waited for page to load with networkidle state
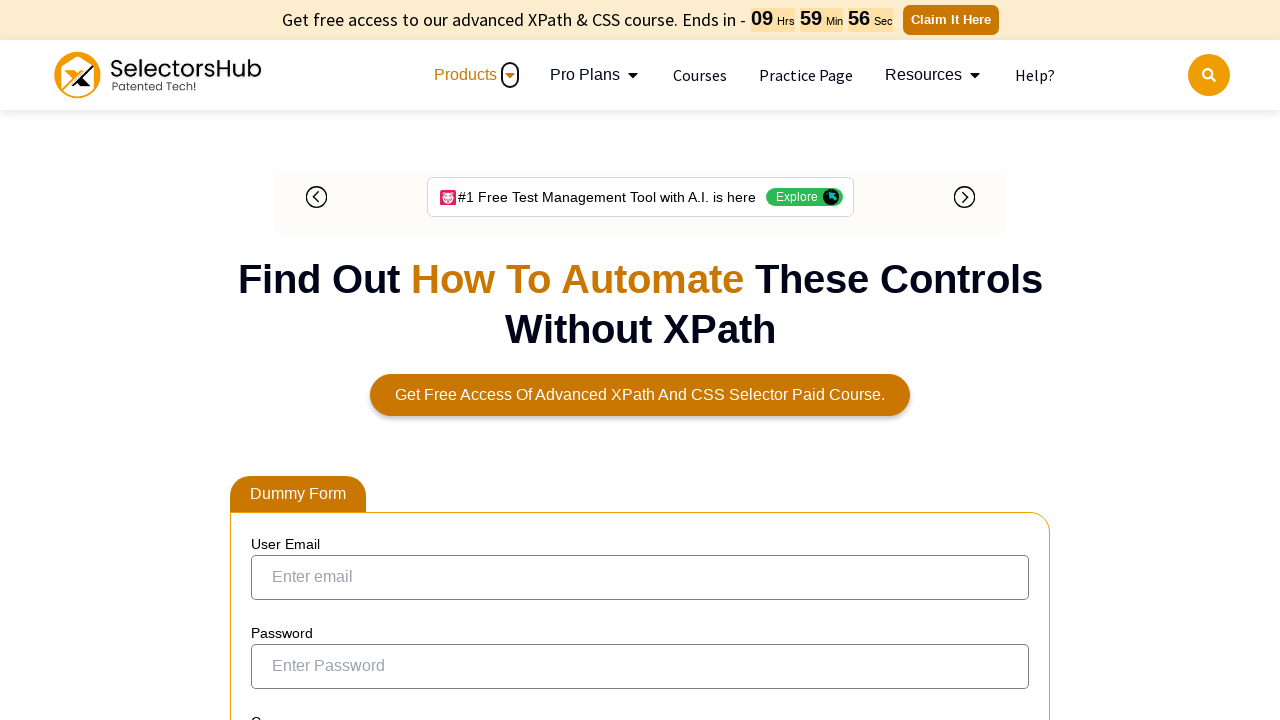

Located XPath to find Joe.Root user and sibling columns
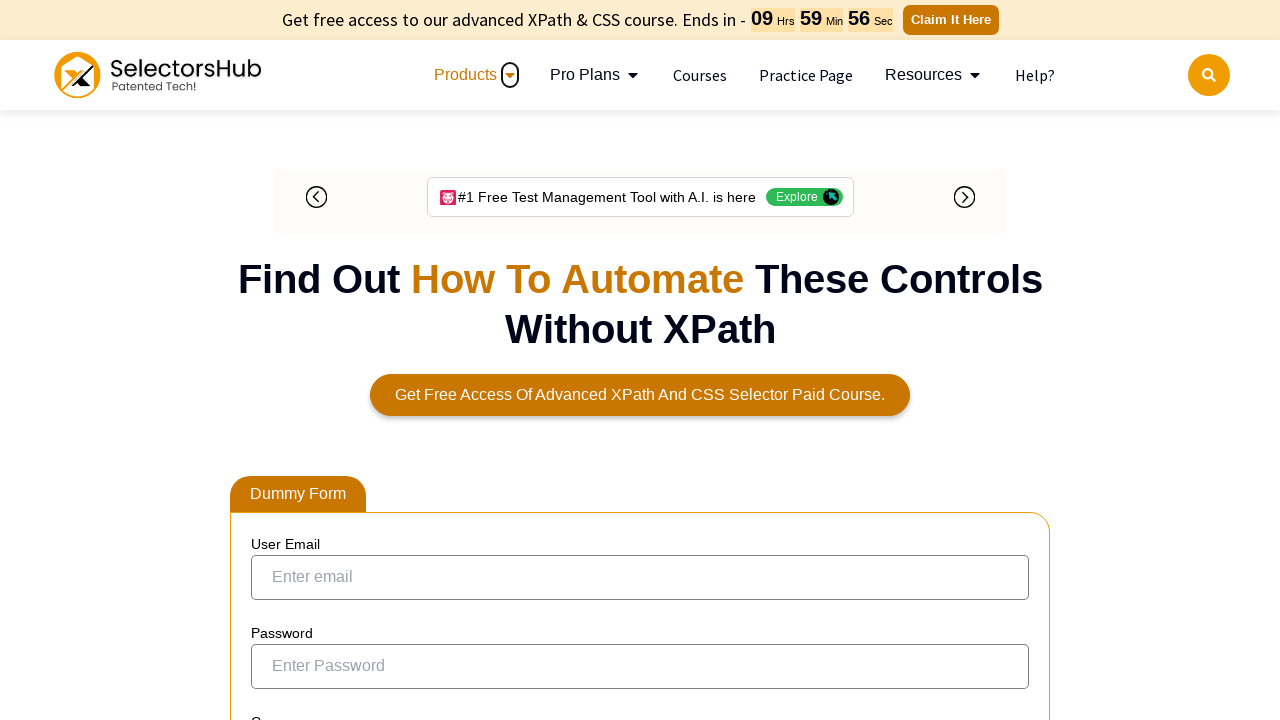

Waited for first column element to be visible
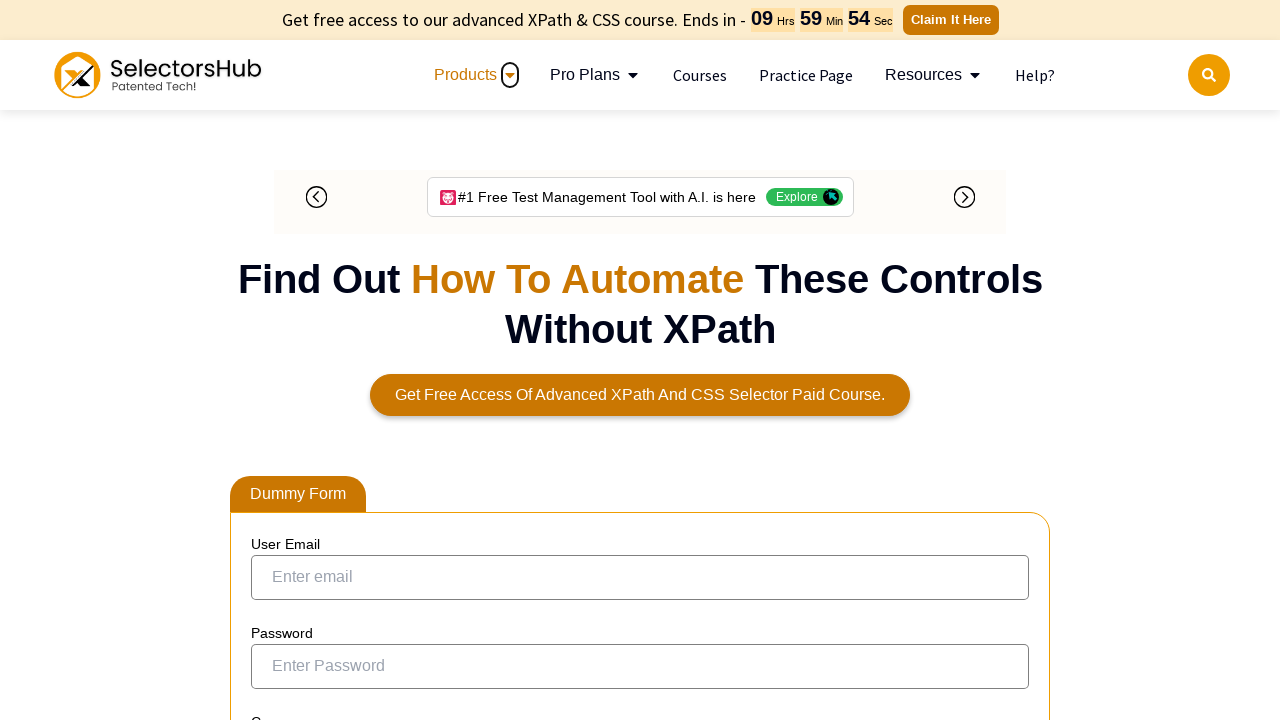

Retrieved all column text contents for Joe.Root row
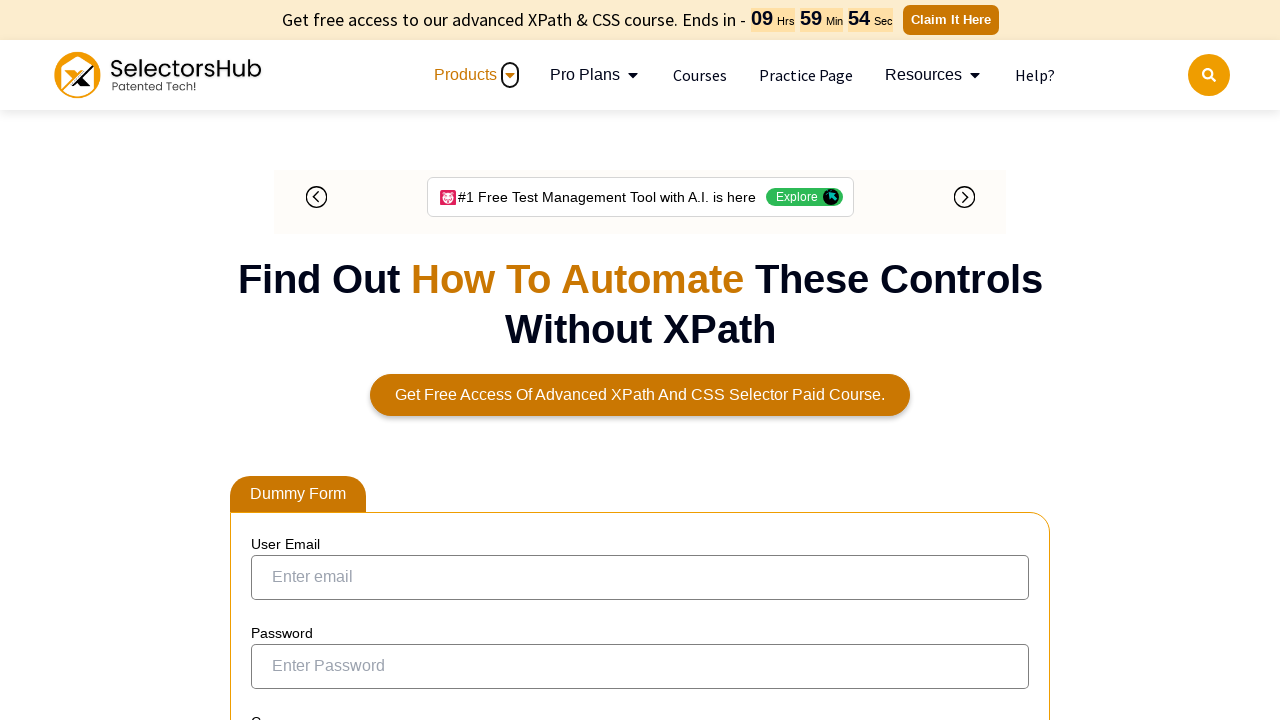

Verified that 'Enabled' status is present in column data
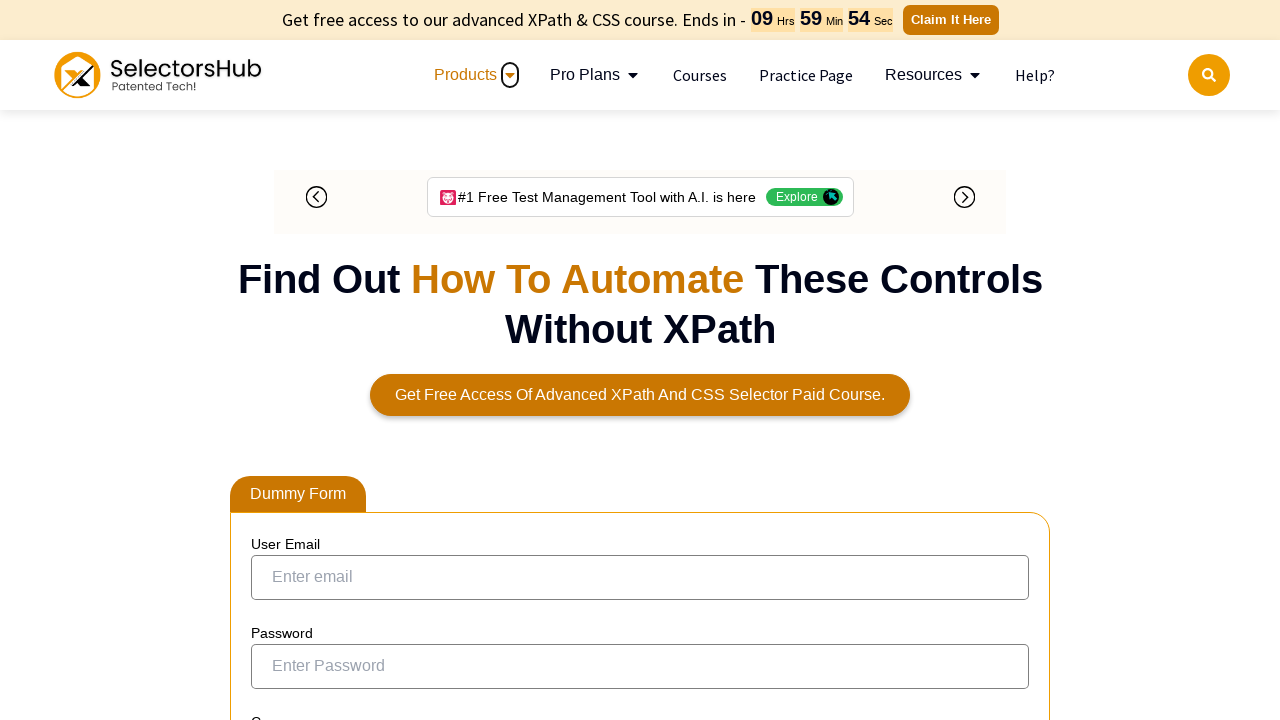

Test passed: XPath axes successfully found Joe.Root with Enabled status
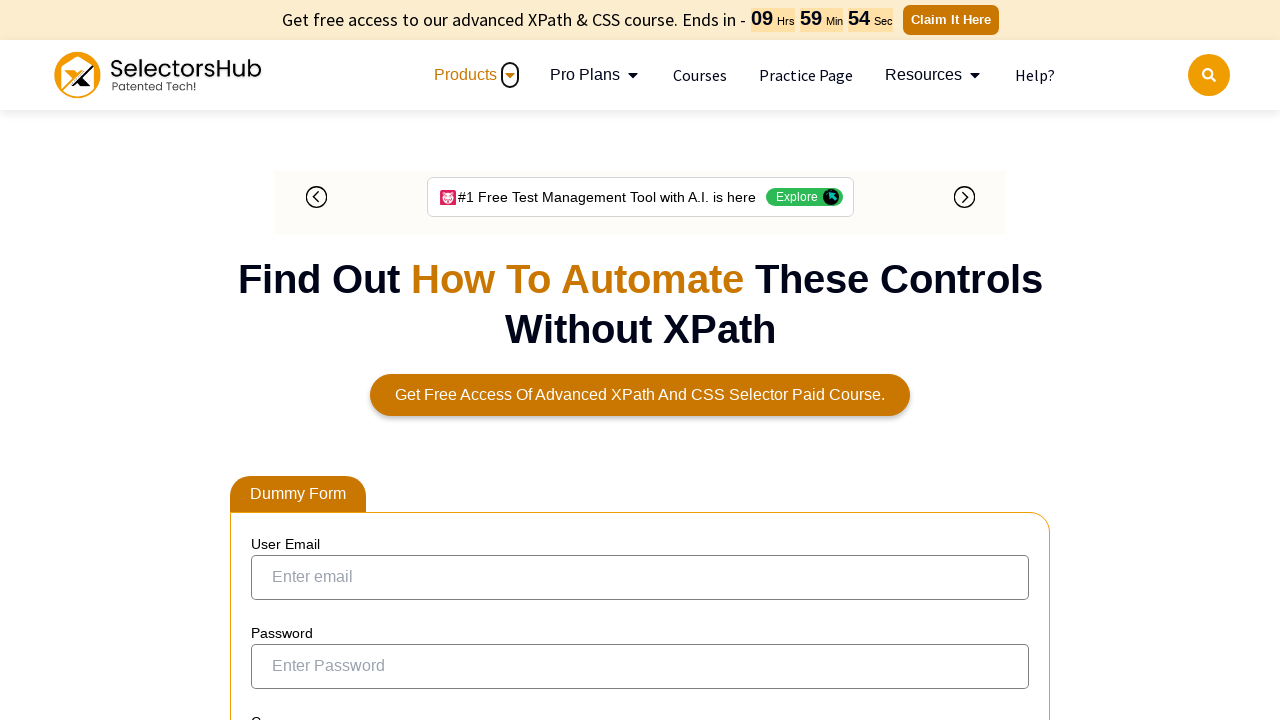

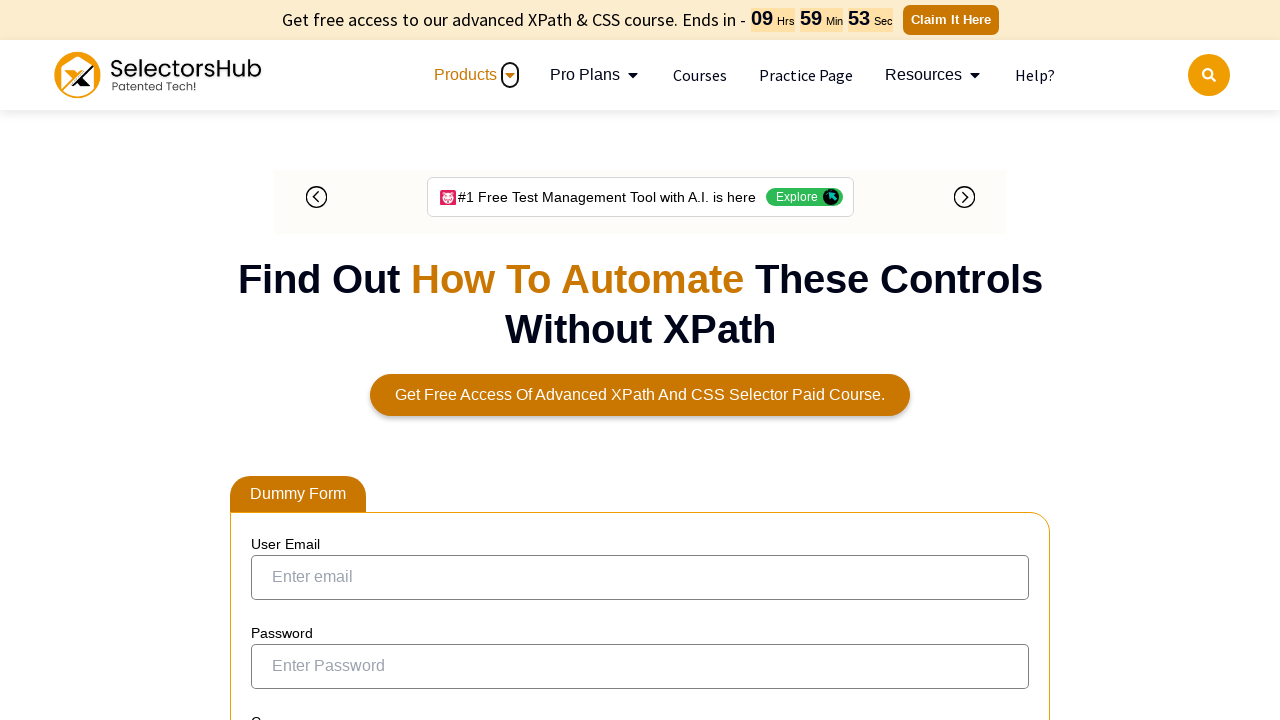